Tests the view menu functionality on a pet management training site by opening the menu, navigating to add view options, and selecting the card view option.

Starting URL: https://training.testifi.io/pets

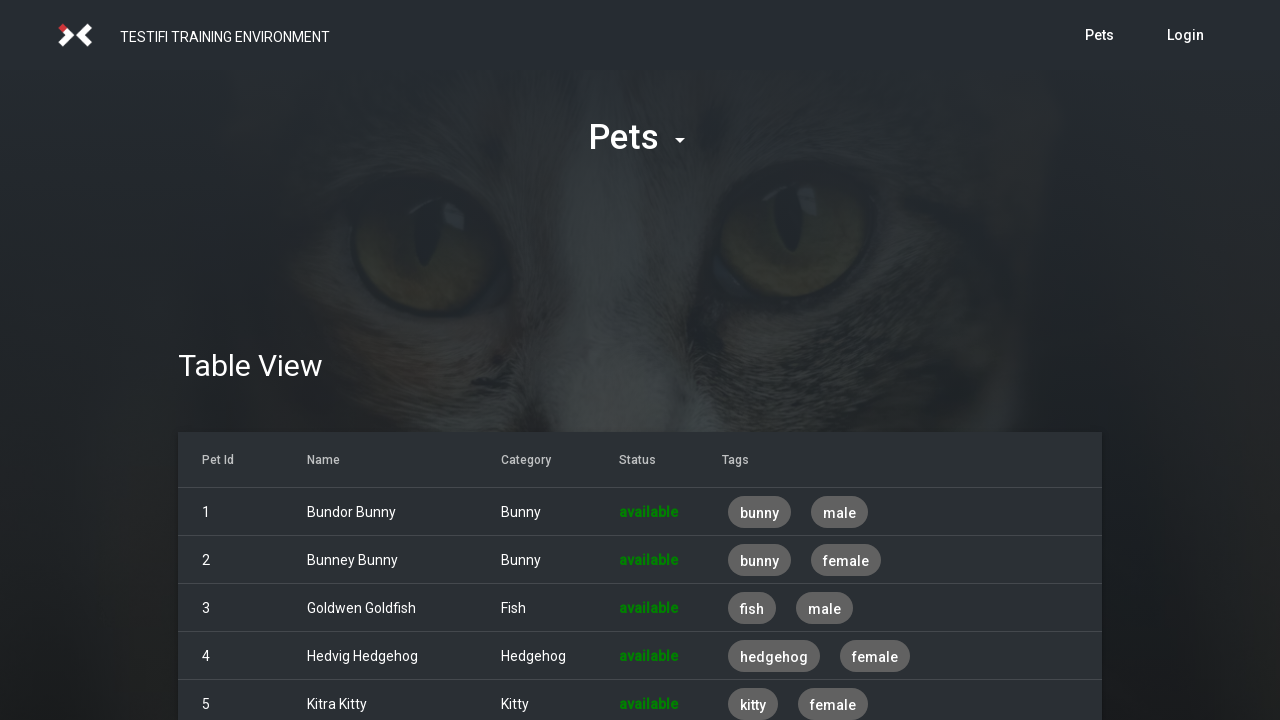

Menu button became visible
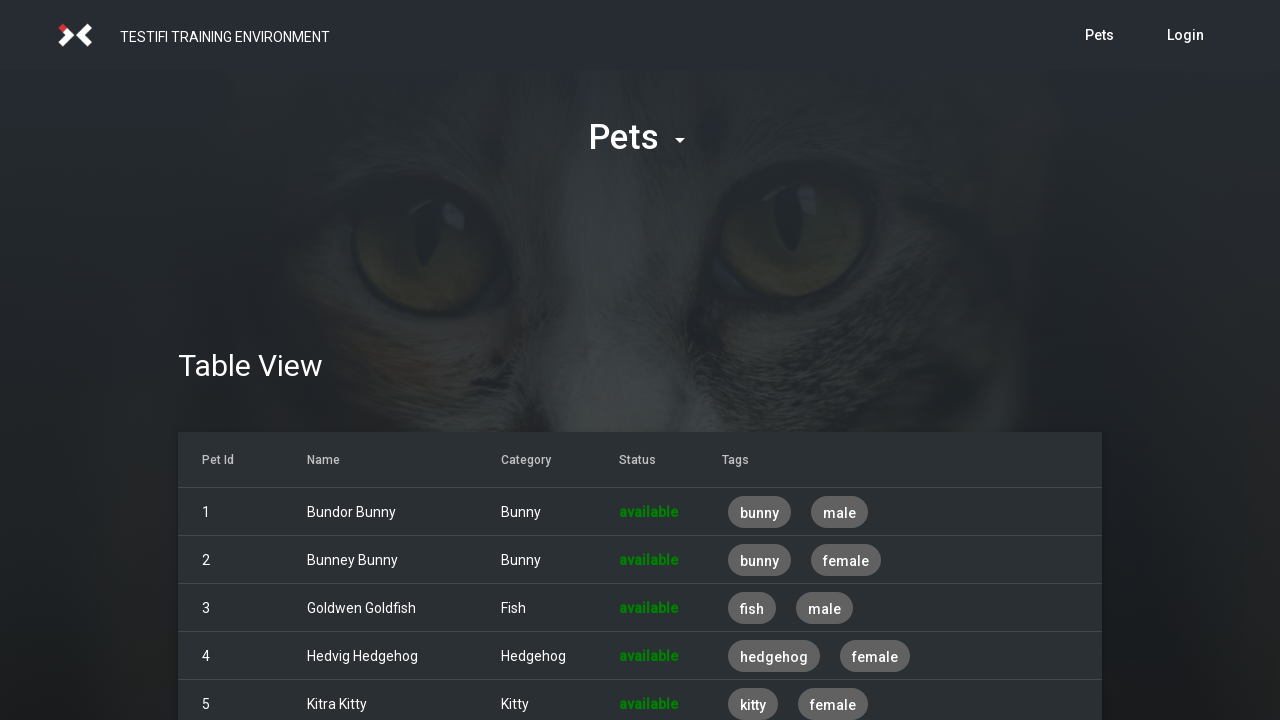

Clicked the menu button at (640, 138) on #menu
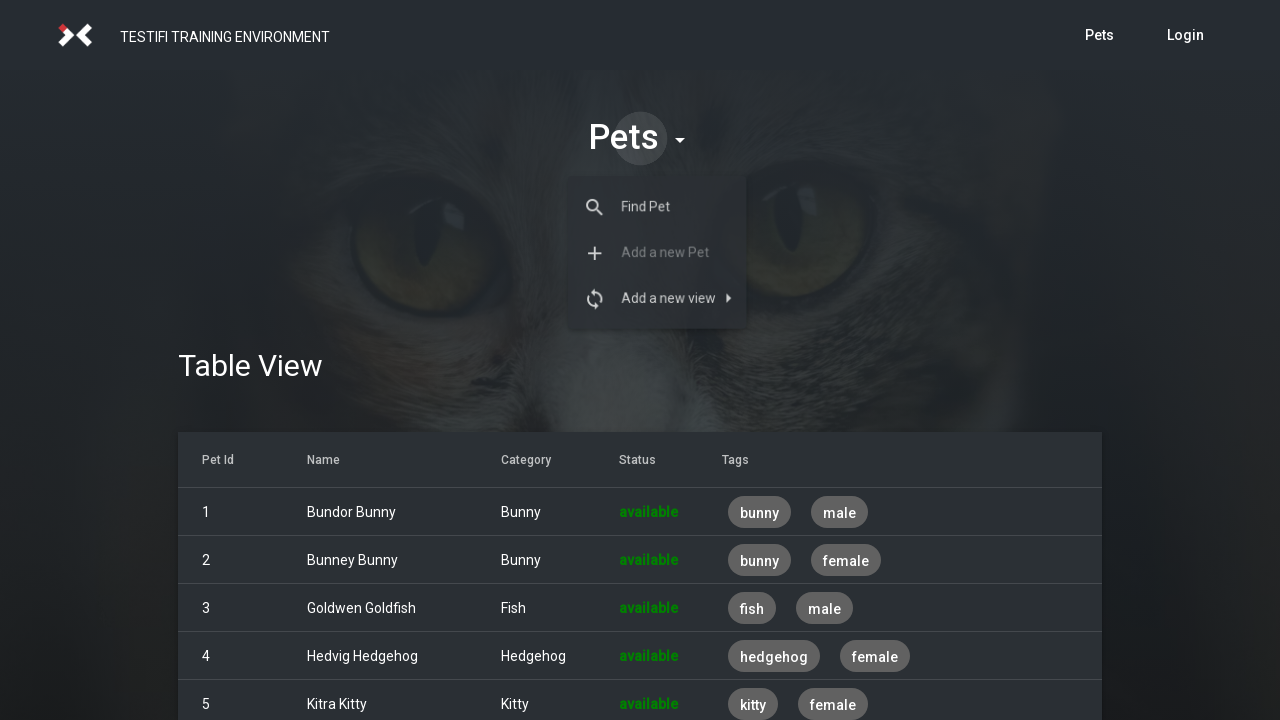

Add view menu option became visible
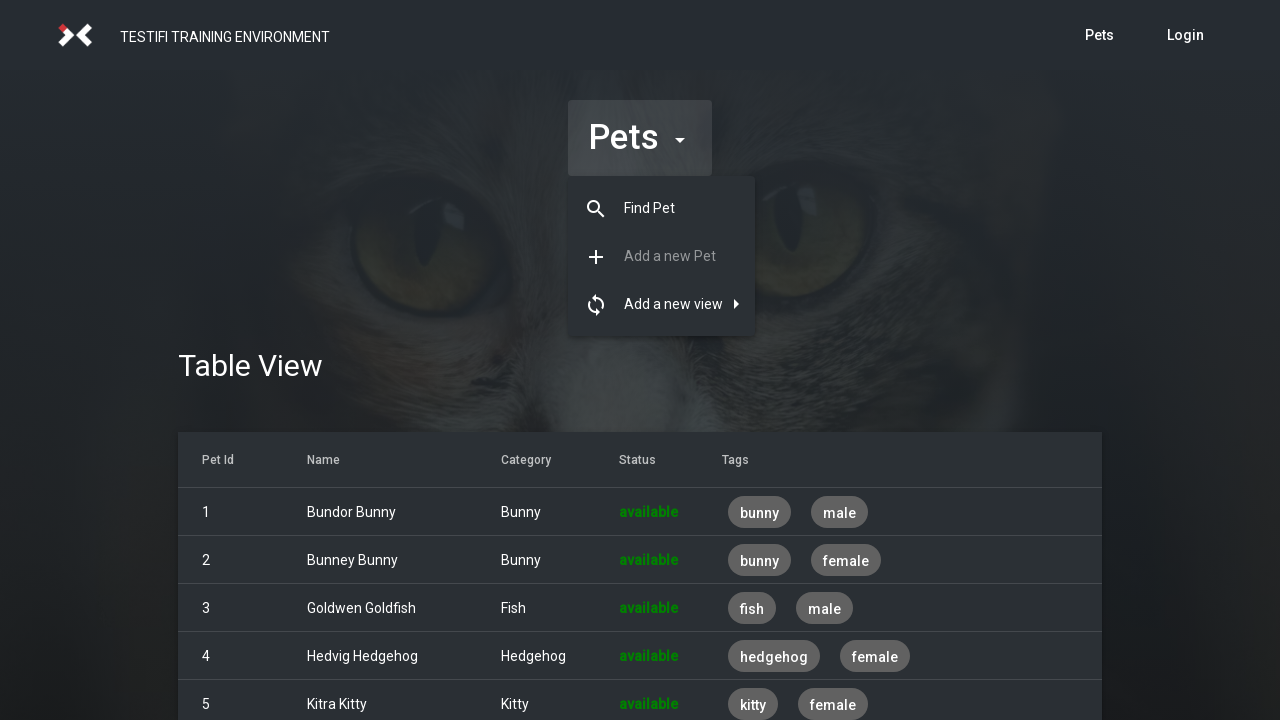

Clicked the add view menu option at (662, 304) on #menu__add-view
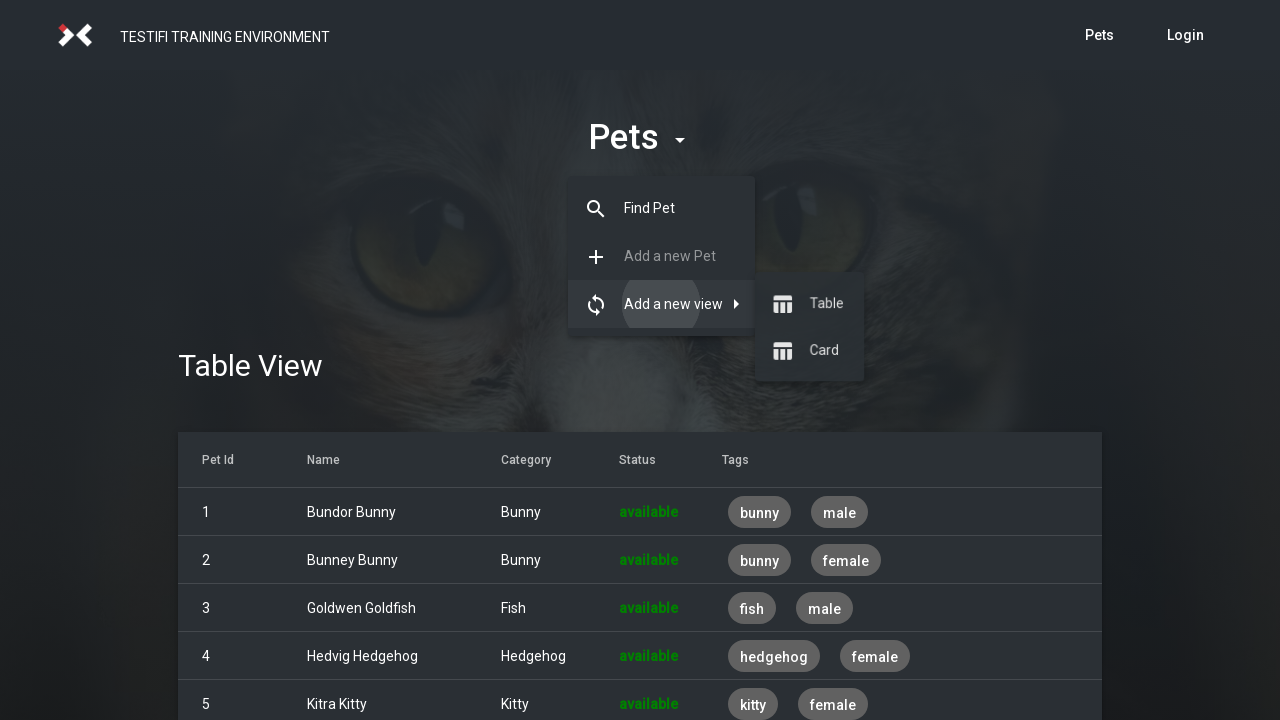

Card view option became visible
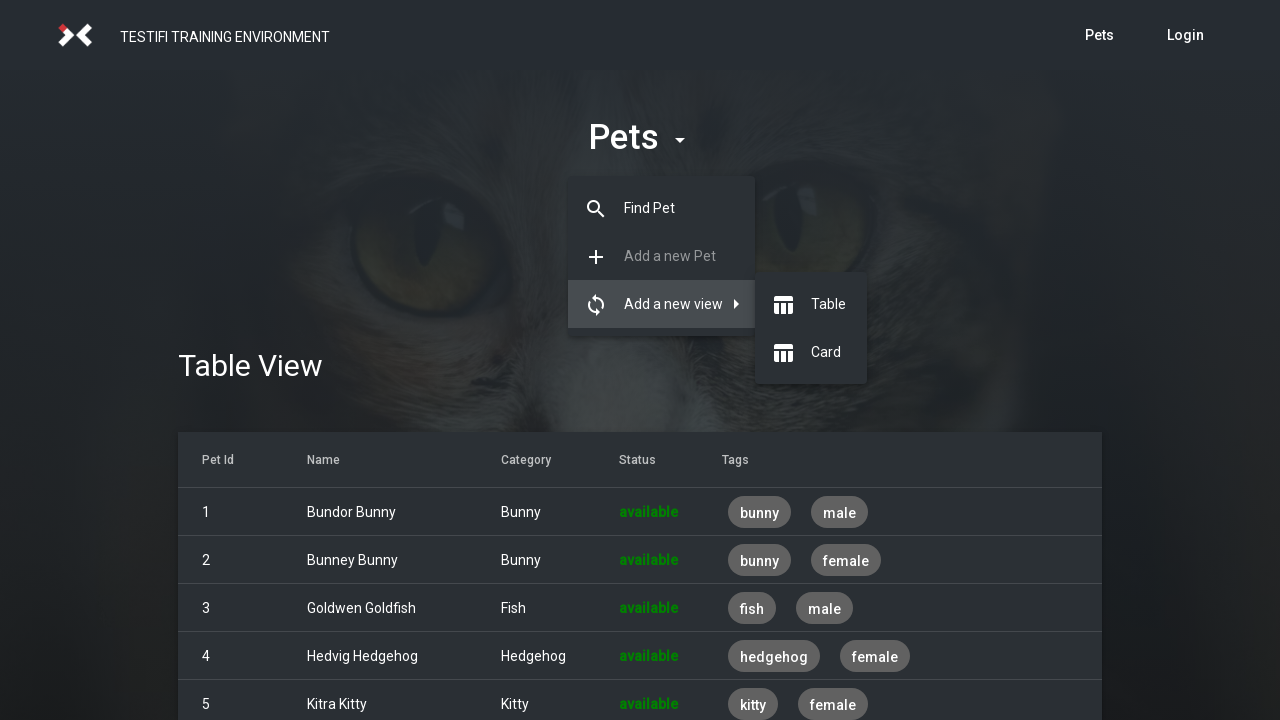

Clicked the card view option at (811, 352) on #view-menu__card
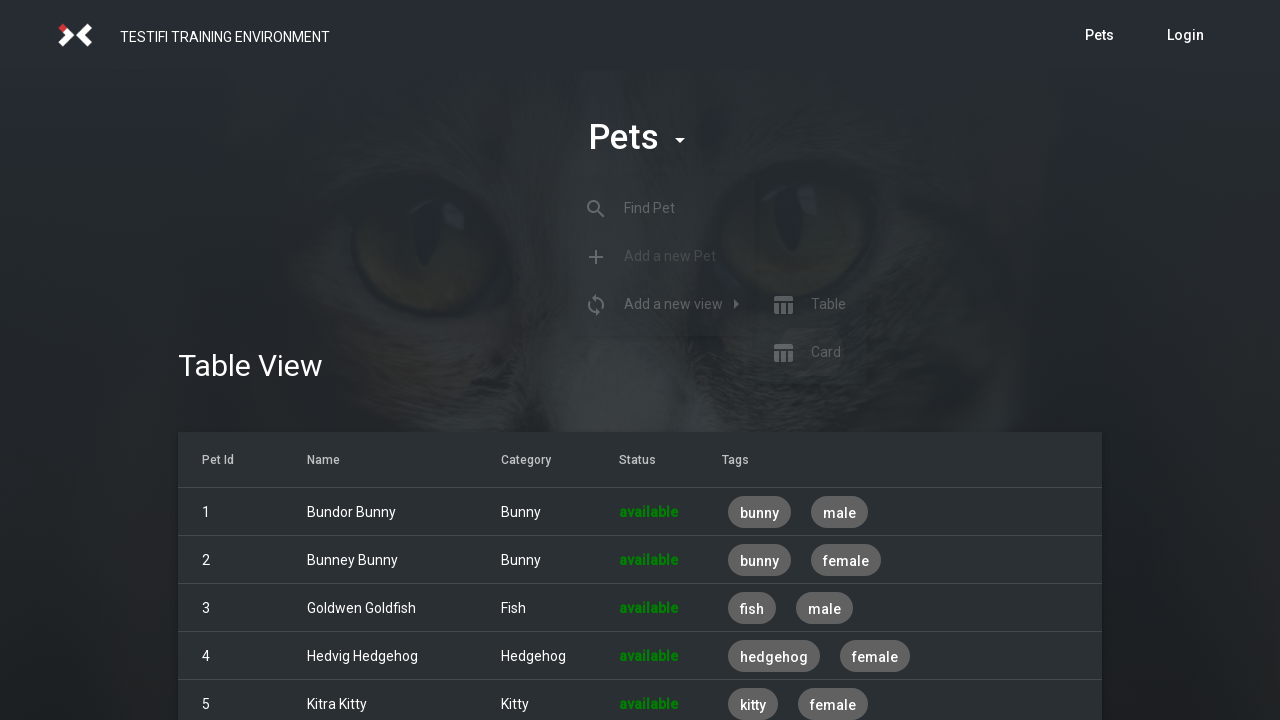

Card View text is now displayed
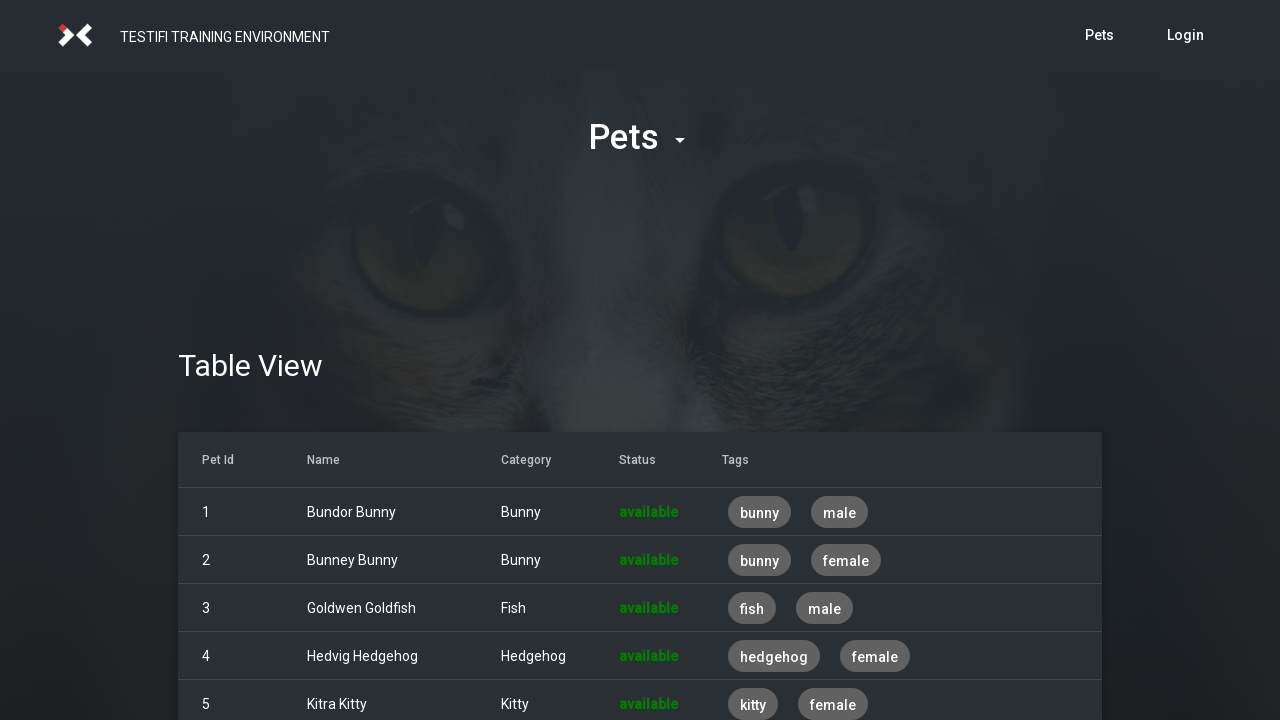

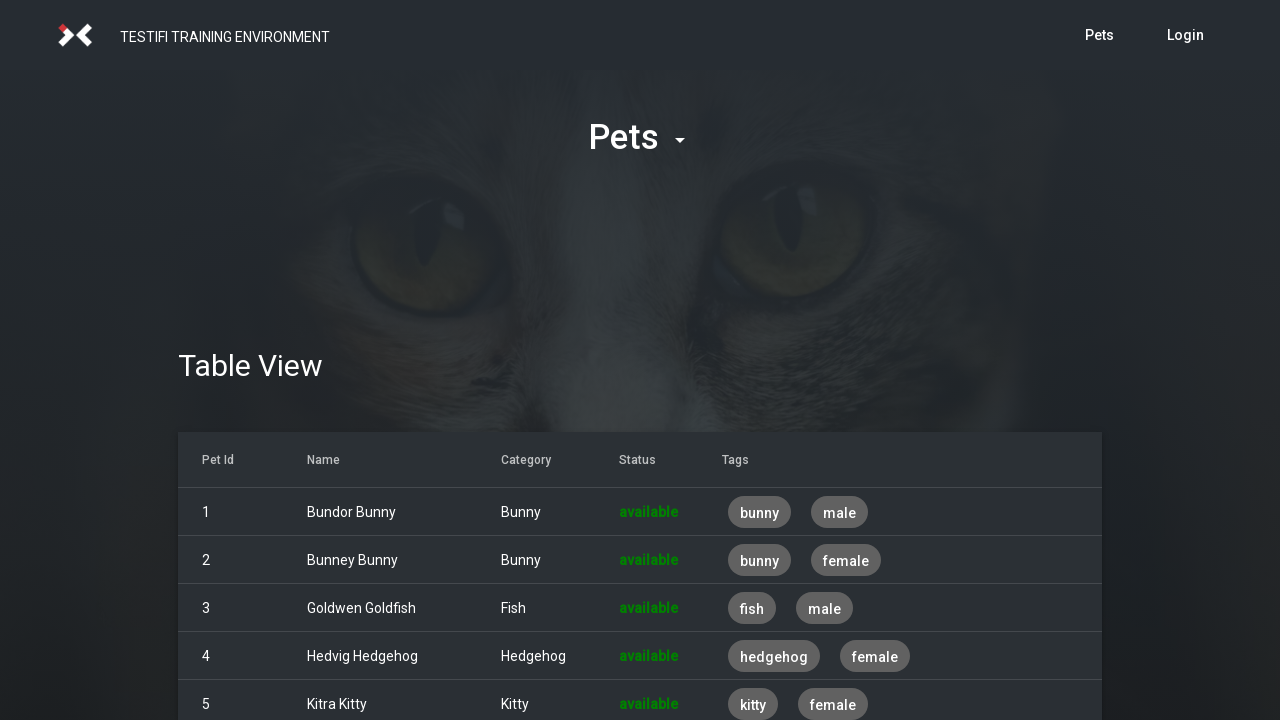